Tests right-click (context menu) functionality by performing a context click on a button, selecting the "Copy" option from the context menu, and accepting the resulting alert dialog.

Starting URL: https://swisnl.github.io/jQuery-contextMenu/demo.html

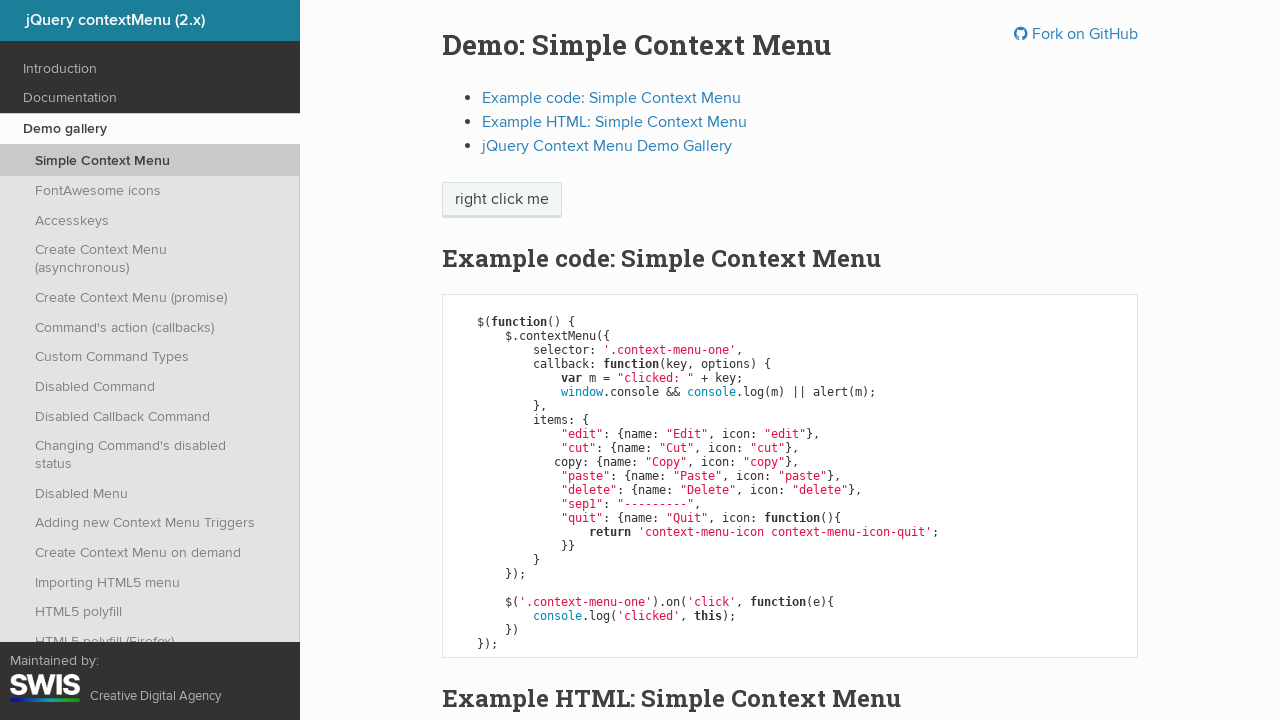

Right-clicked on context menu button at (502, 200) on span.context-menu-one.btn.btn-neutral
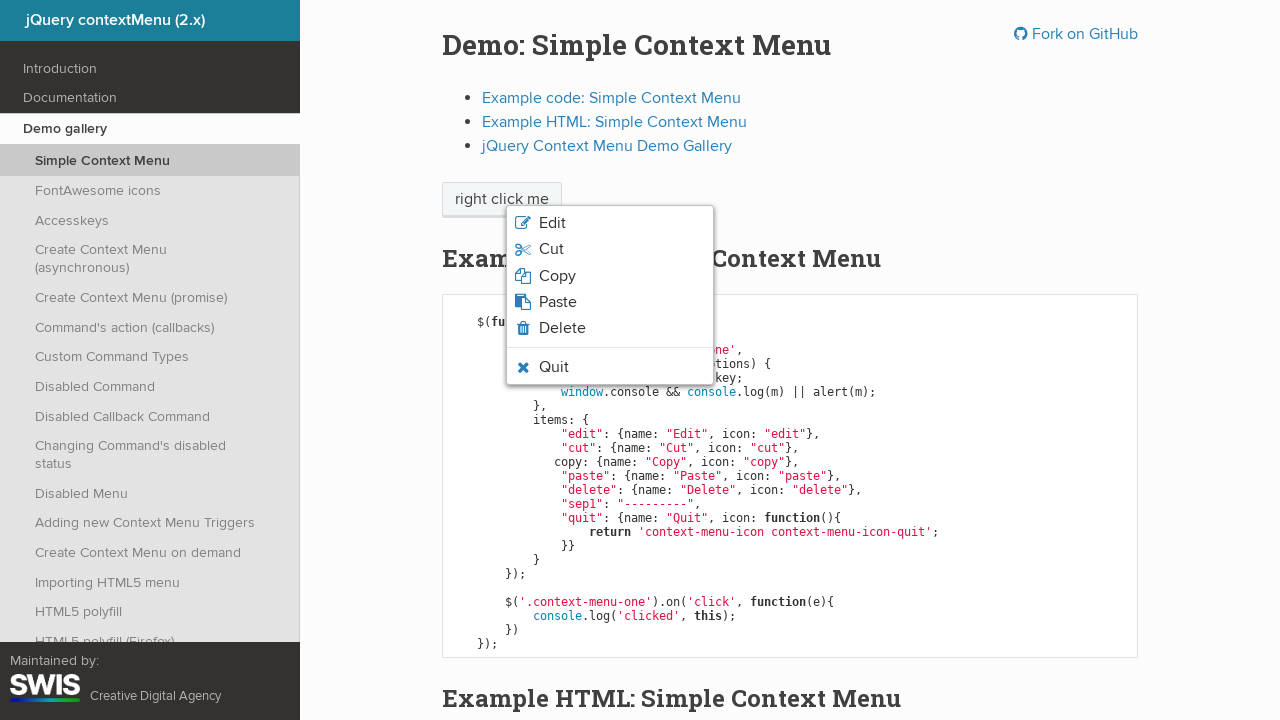

Clicked 'Copy' option from context menu at (557, 276) on xpath=//span[normalize-space()='Copy']
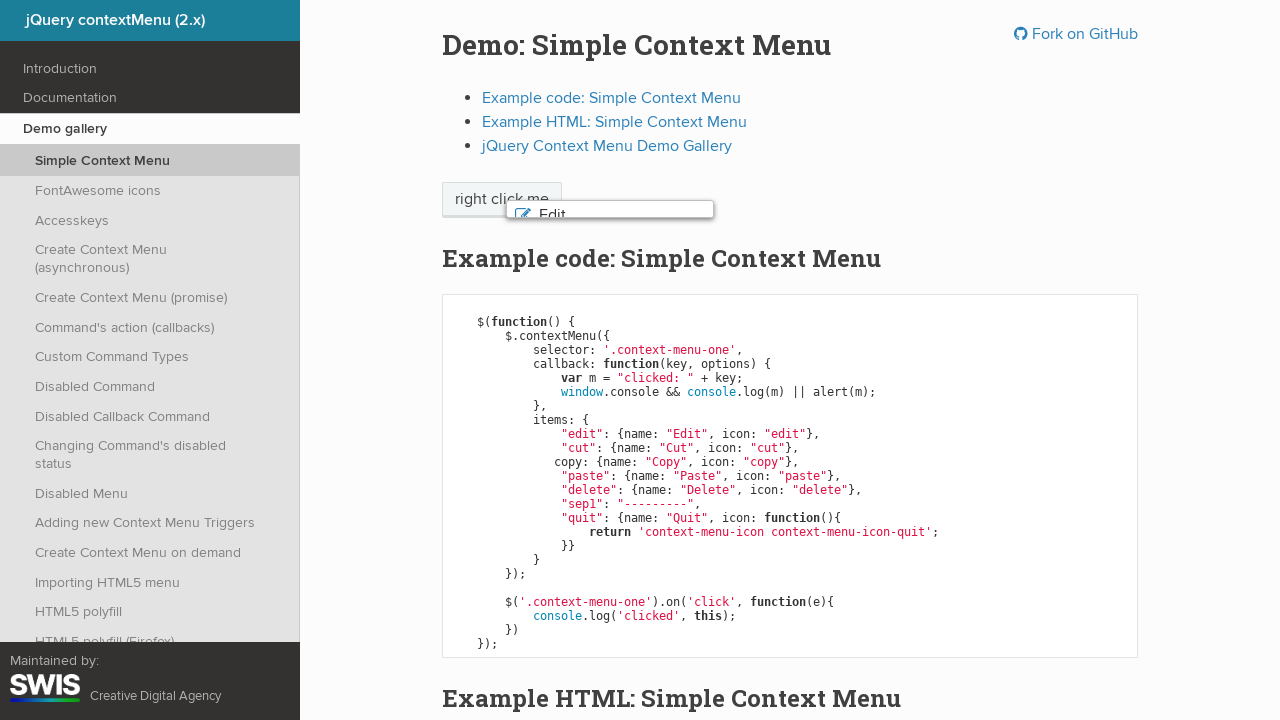

Set up dialog handler to accept alerts
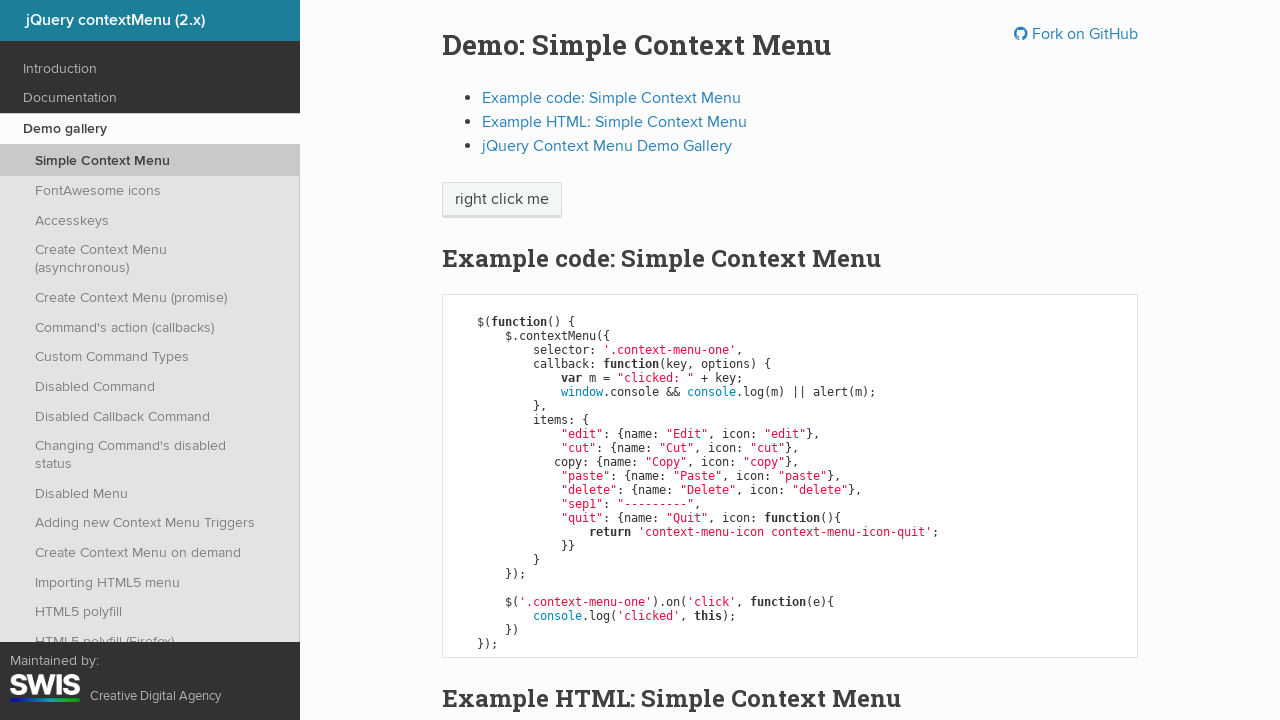

Right-clicked on context menu button again at (502, 200) on span.context-menu-one.btn.btn-neutral
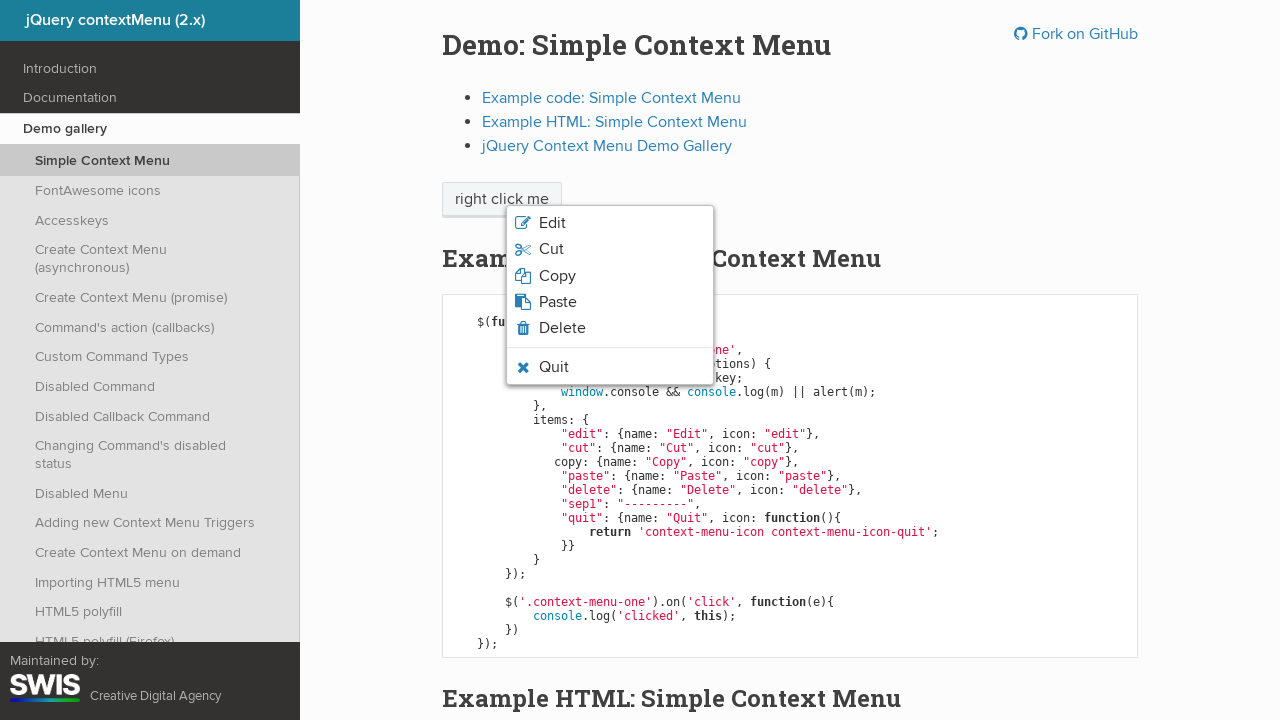

Clicked 'Copy' option again to trigger alert at (557, 276) on xpath=//span[normalize-space()='Copy']
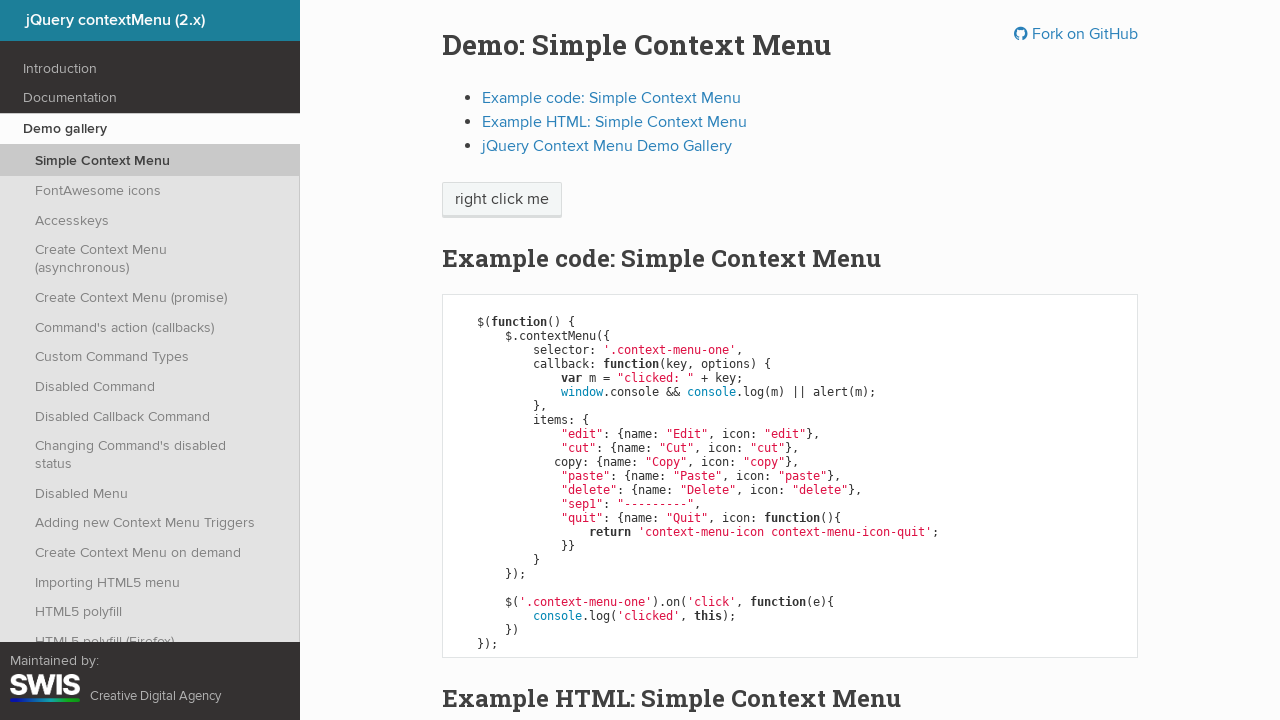

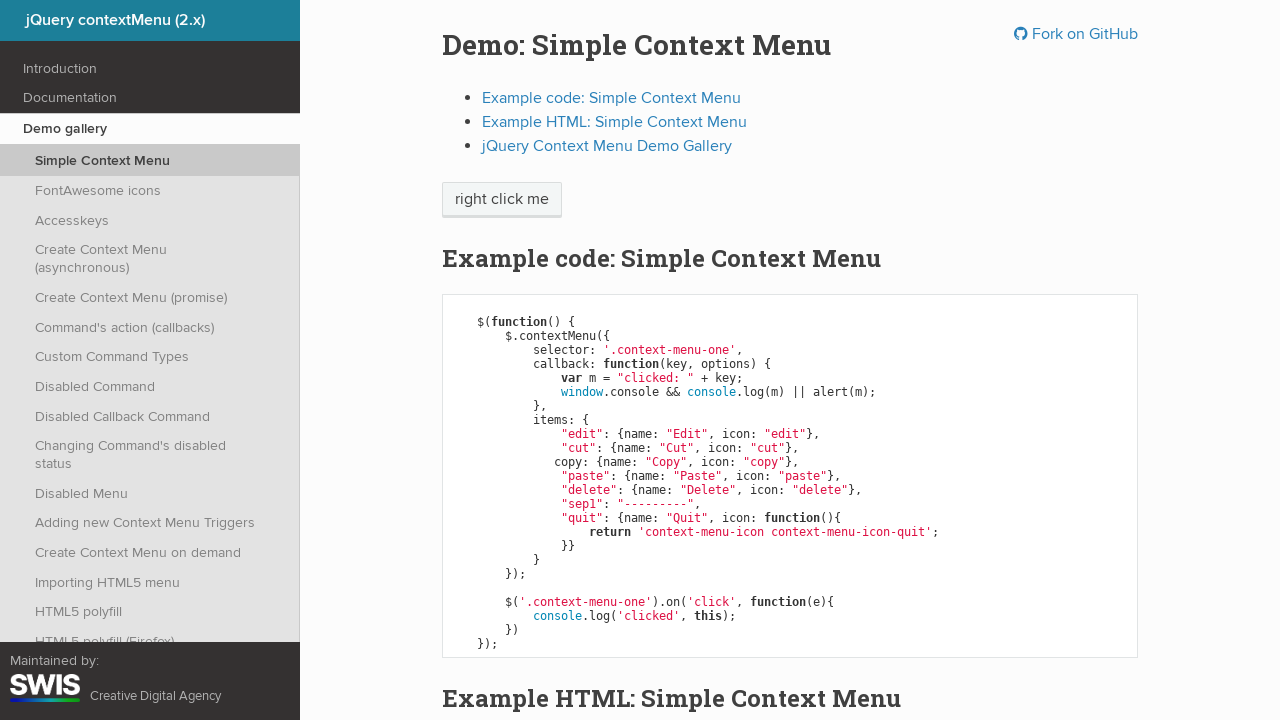